Tests creating a new paste on Pastebin by filling in the paste content, setting a title, and submitting the form

Starting URL: https://pastebin.com

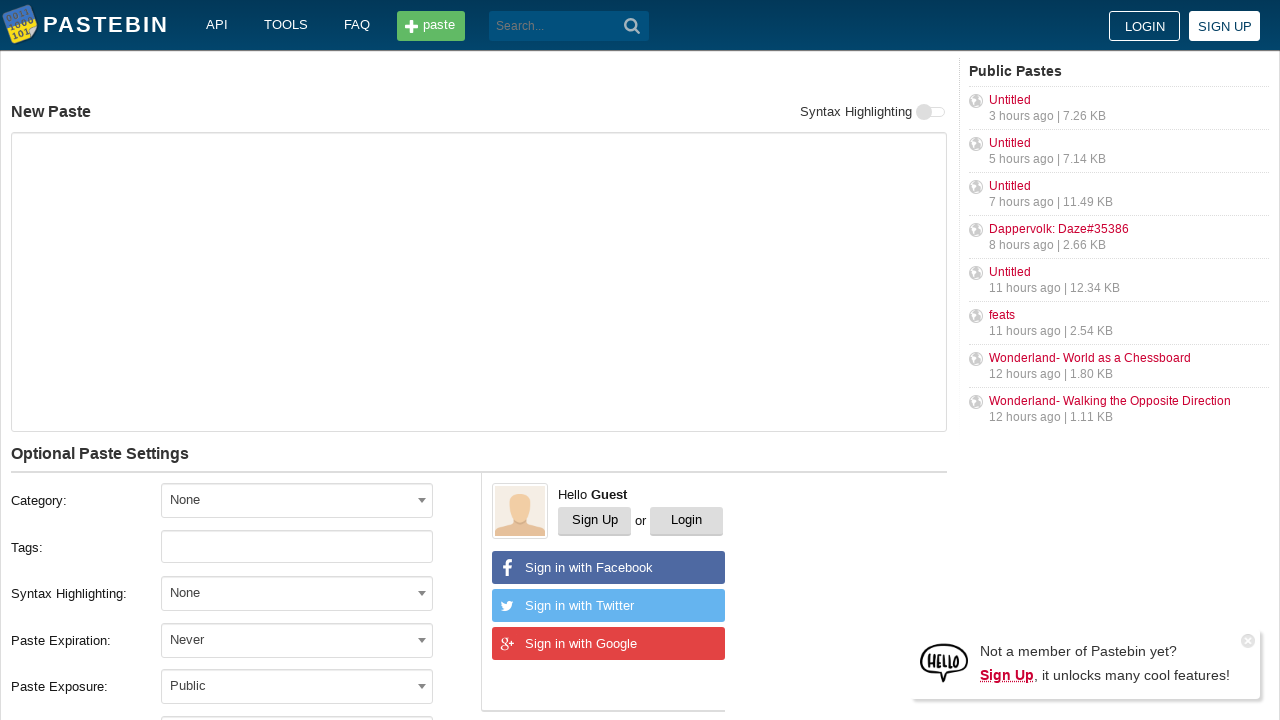

Filled paste content textarea with 'Hello from WebDriver' on textarea#postform-text
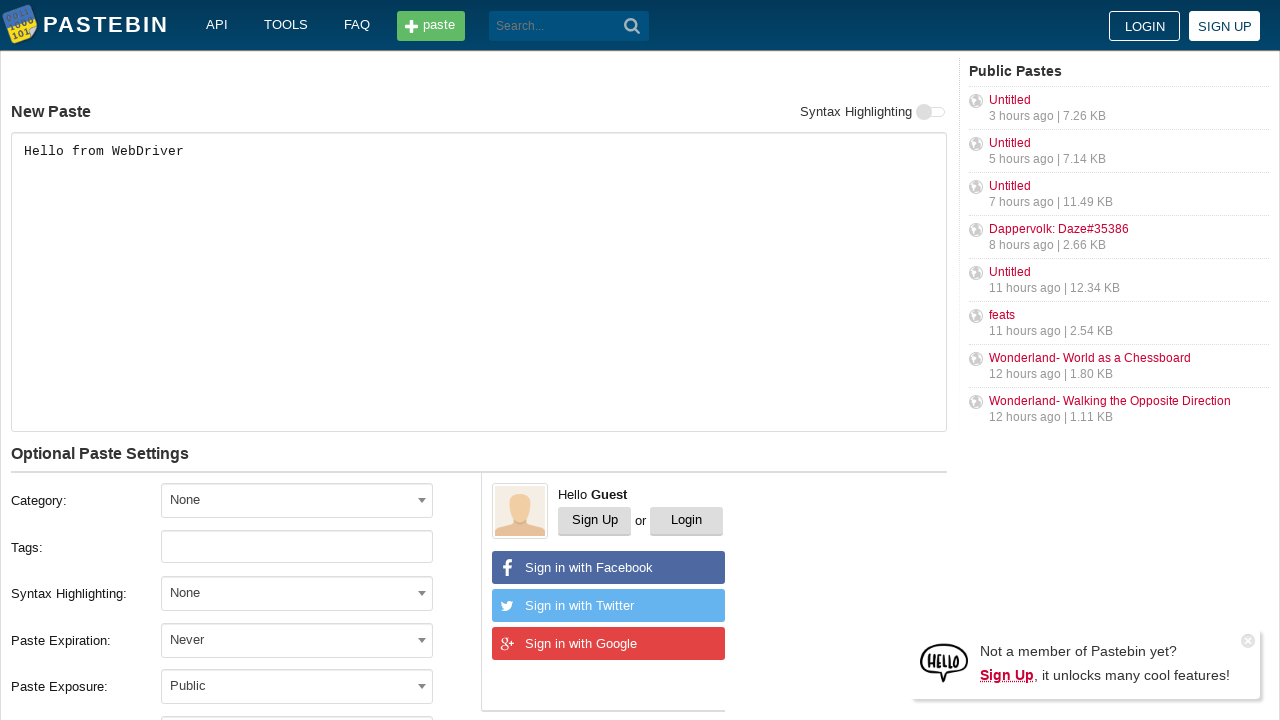

Filled paste title field with 'helloweb' on input#postform-name
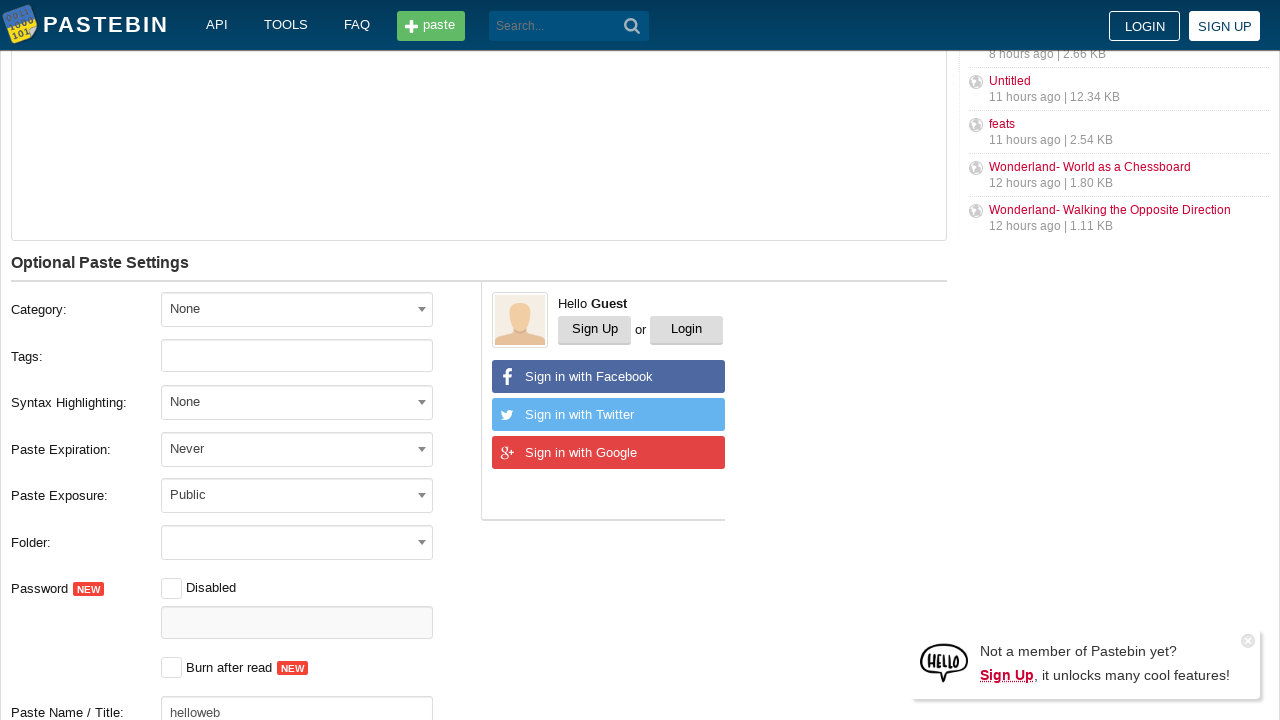

Clicked submit button to create the paste at (632, 26) on button[type='submit']
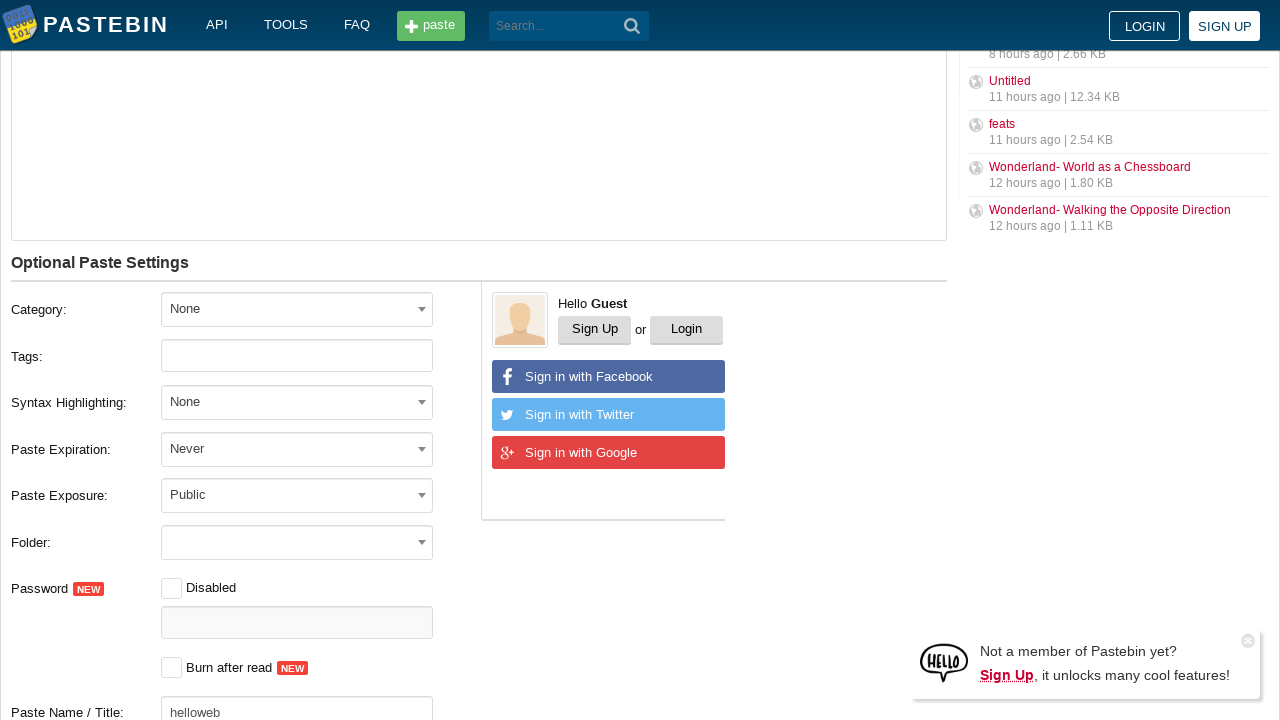

Waited for page to finish loading after paste creation
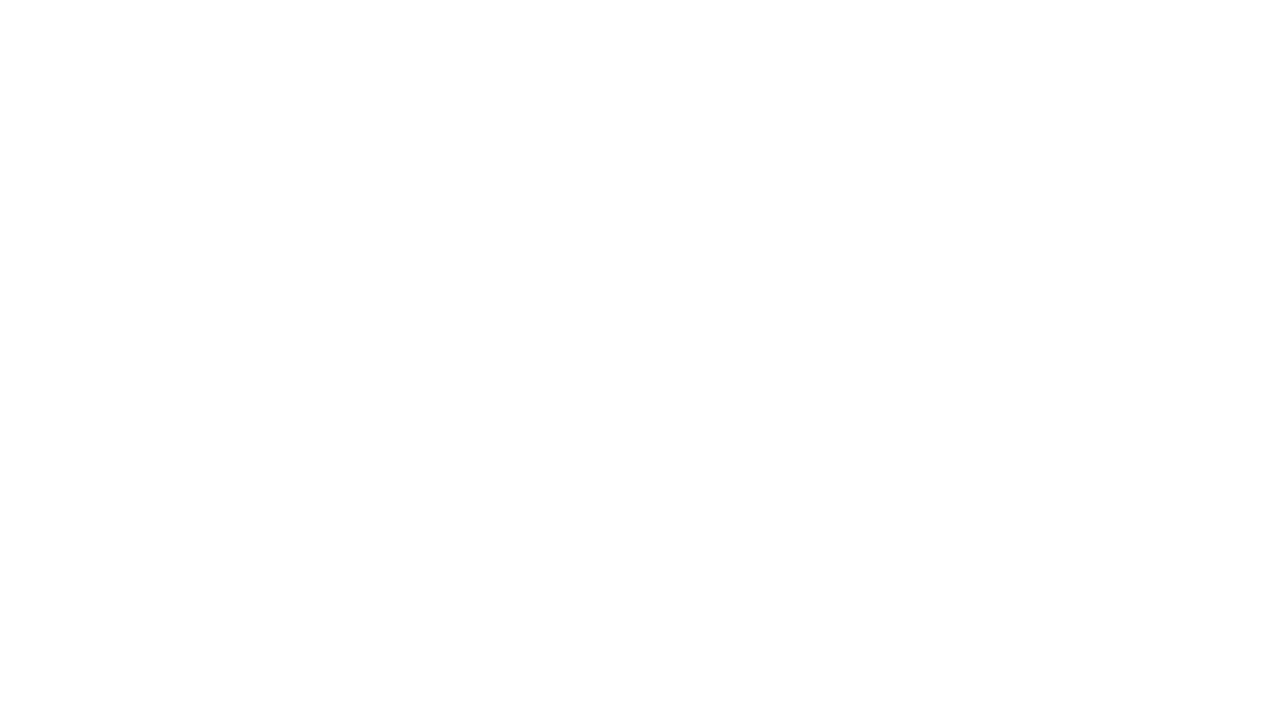

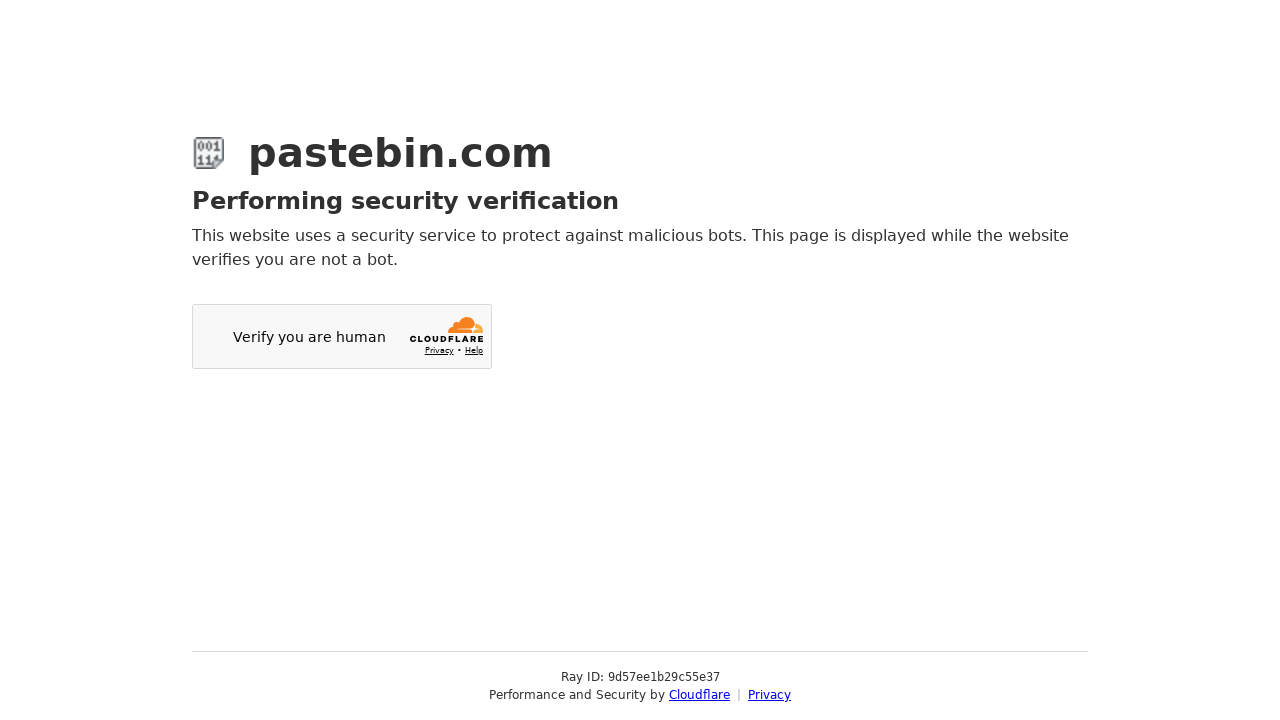